Tests dynamic controls functionality by clicking on "Dynamic Controls" link, clicking the "Enable" button to enable a text input field, waiting for it to become clickable, and then entering text into it.

Starting URL: https://the-internet.herokuapp.com/

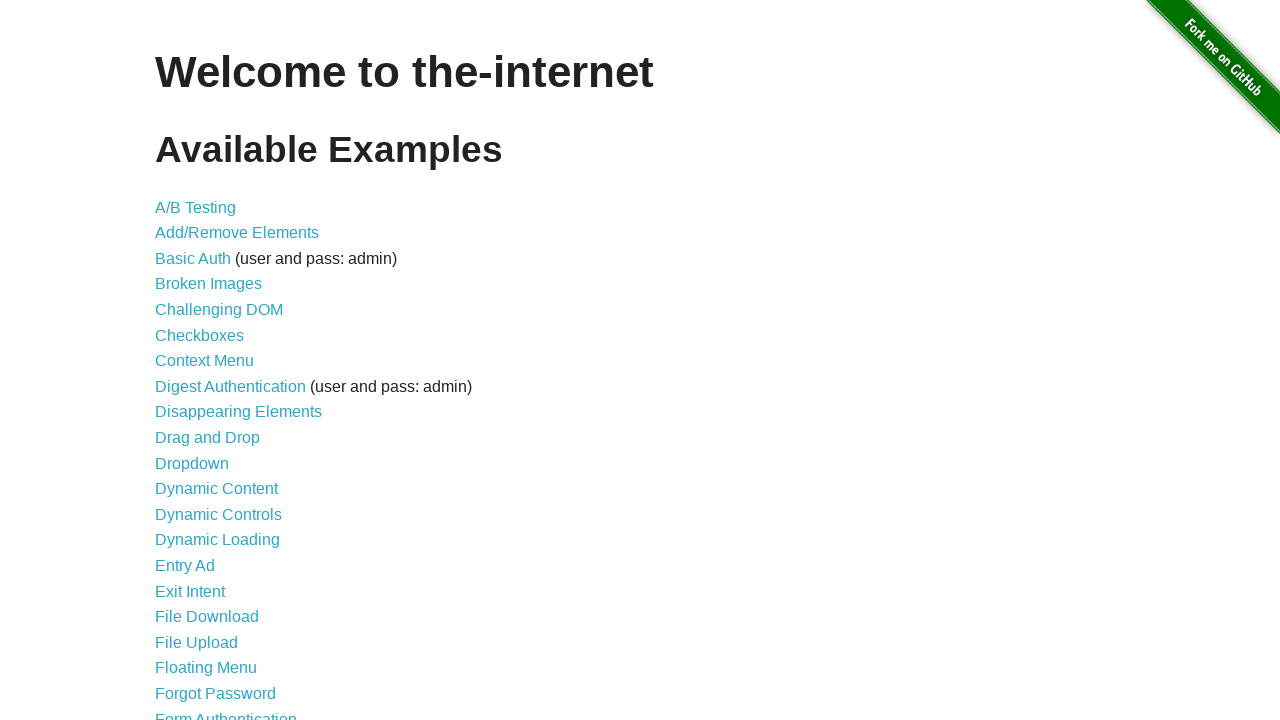

Clicked on 'Dynamic Controls' link at (218, 514) on text=Dynamic Controls
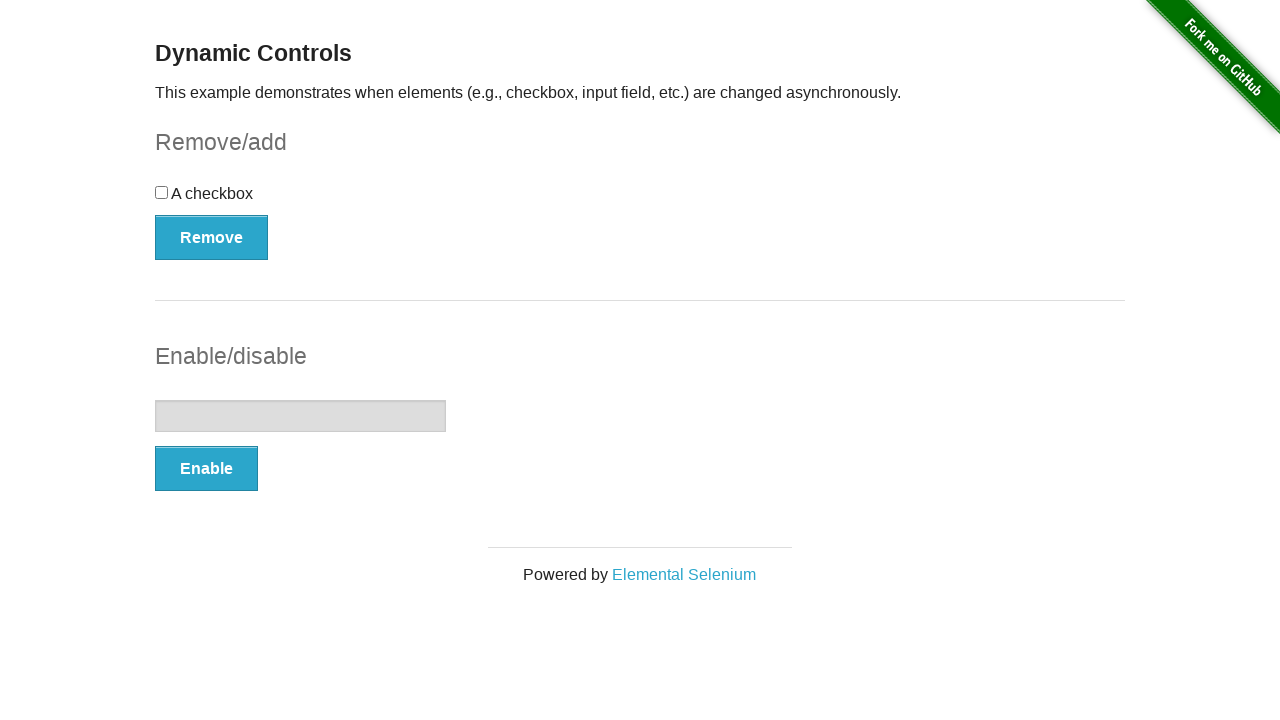

Clicked the 'Enable' button at (206, 469) on xpath=//button[text()='Enable']
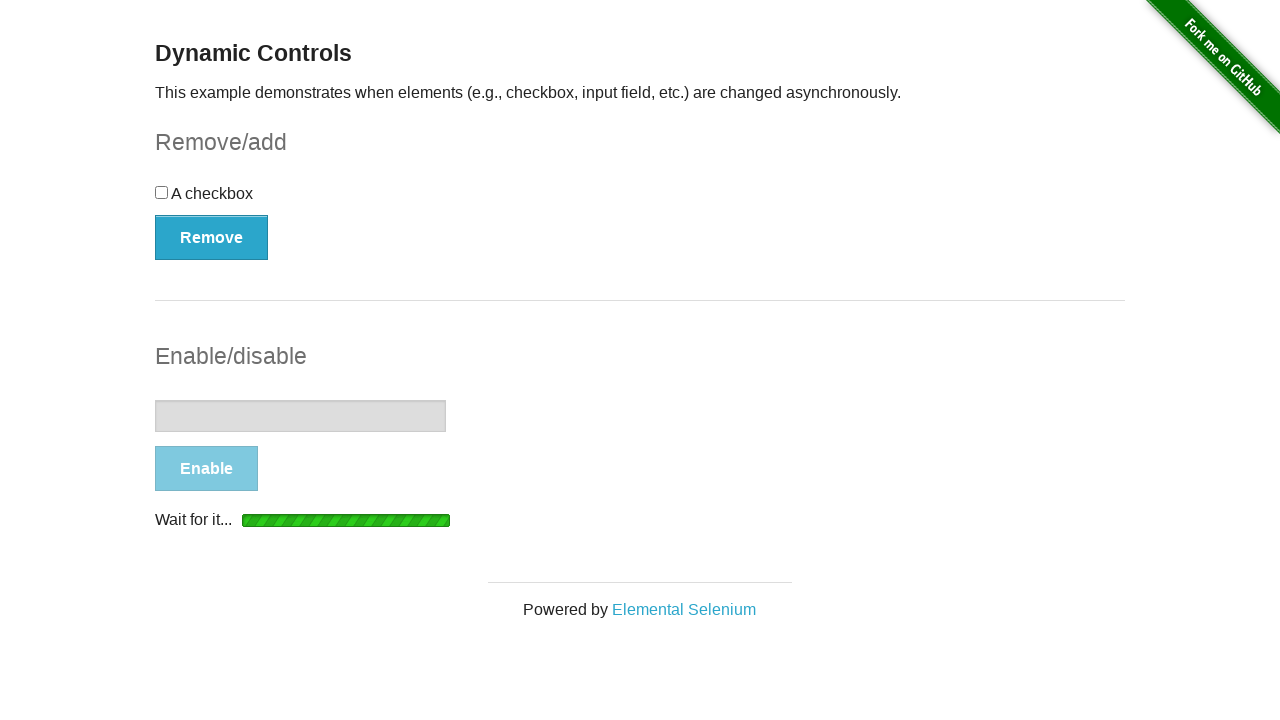

Waited for text input to become visible
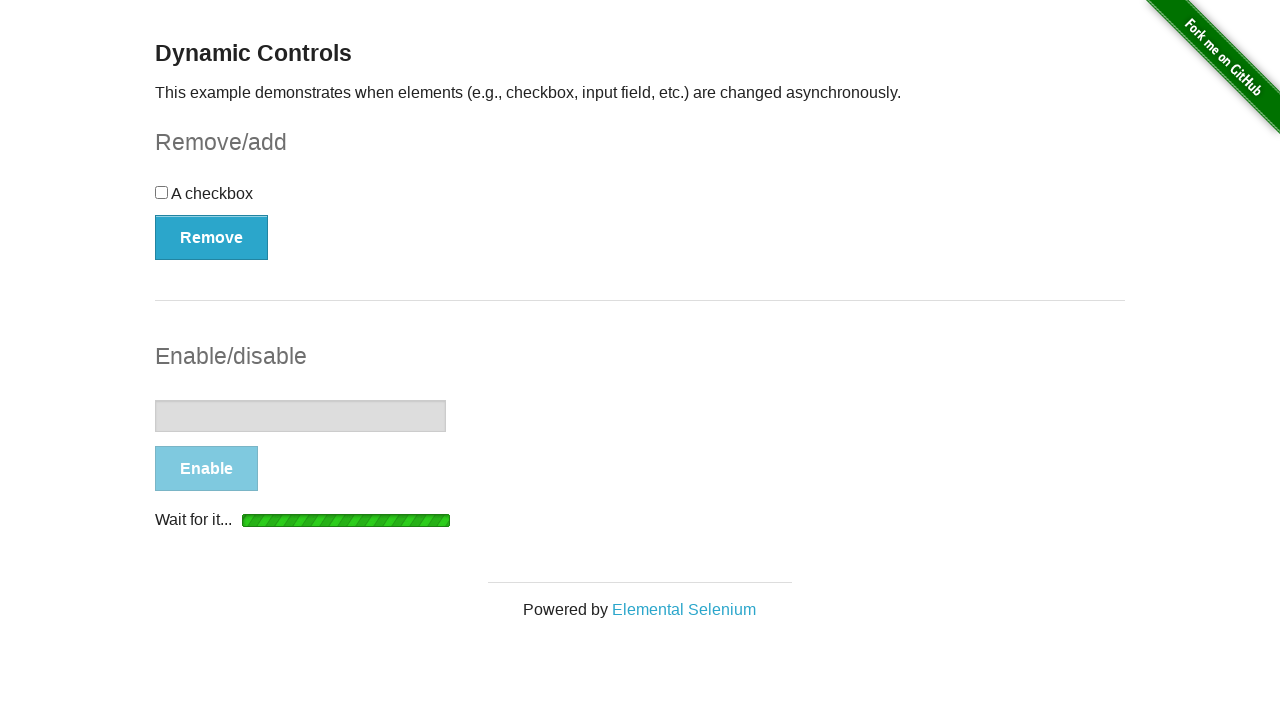

Waited for text input to be attached to DOM
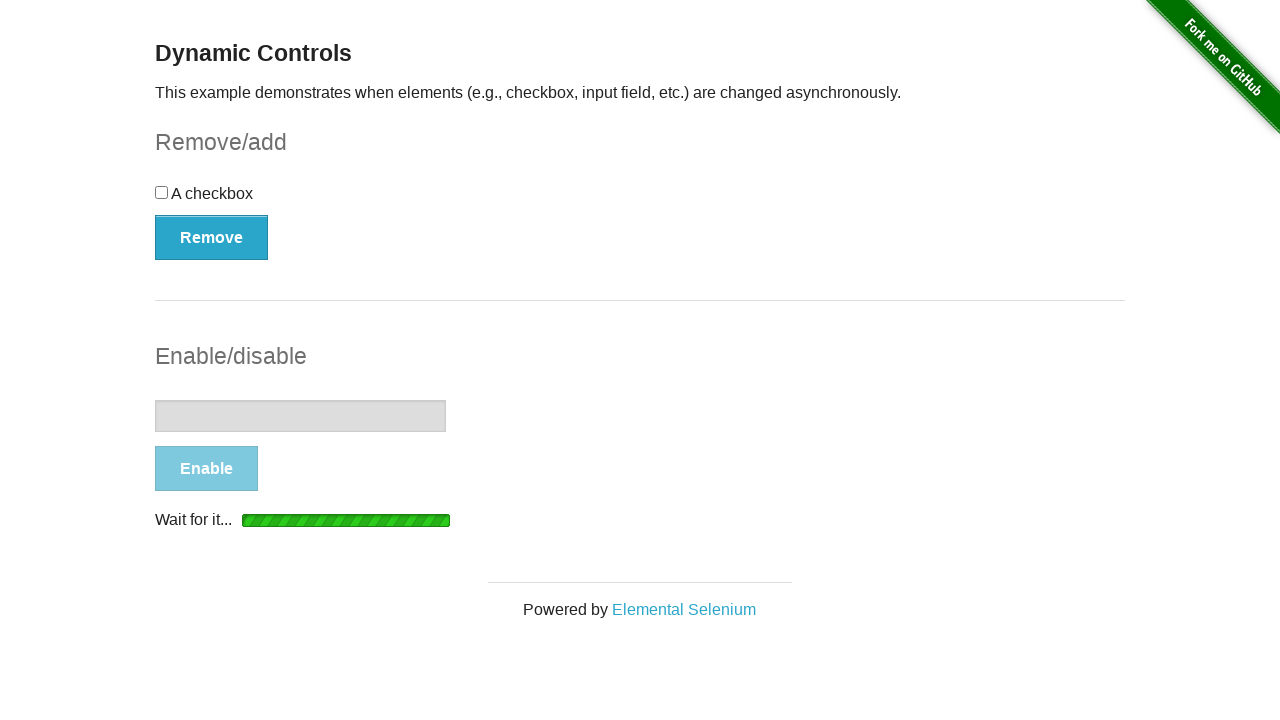

Waited for text input to be enabled
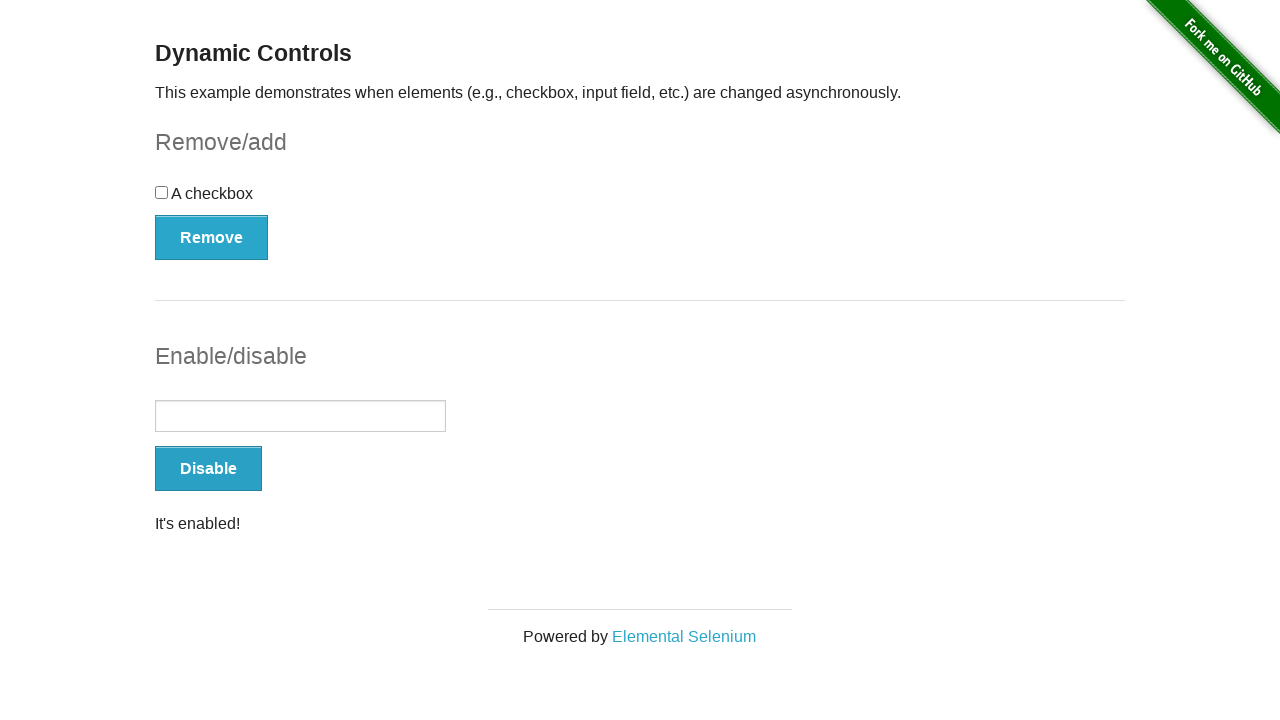

Entered 'Hi' into the text input field on //input[@type='text']
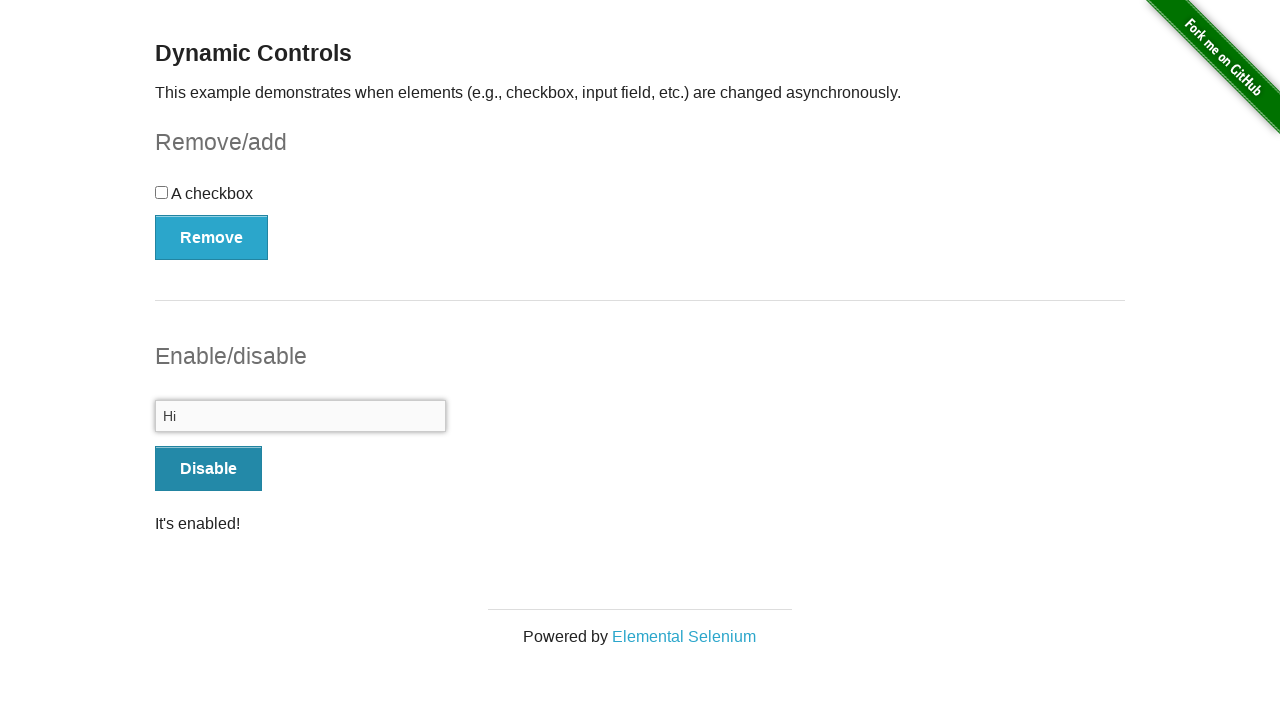

Verified text input value: 'Hi'
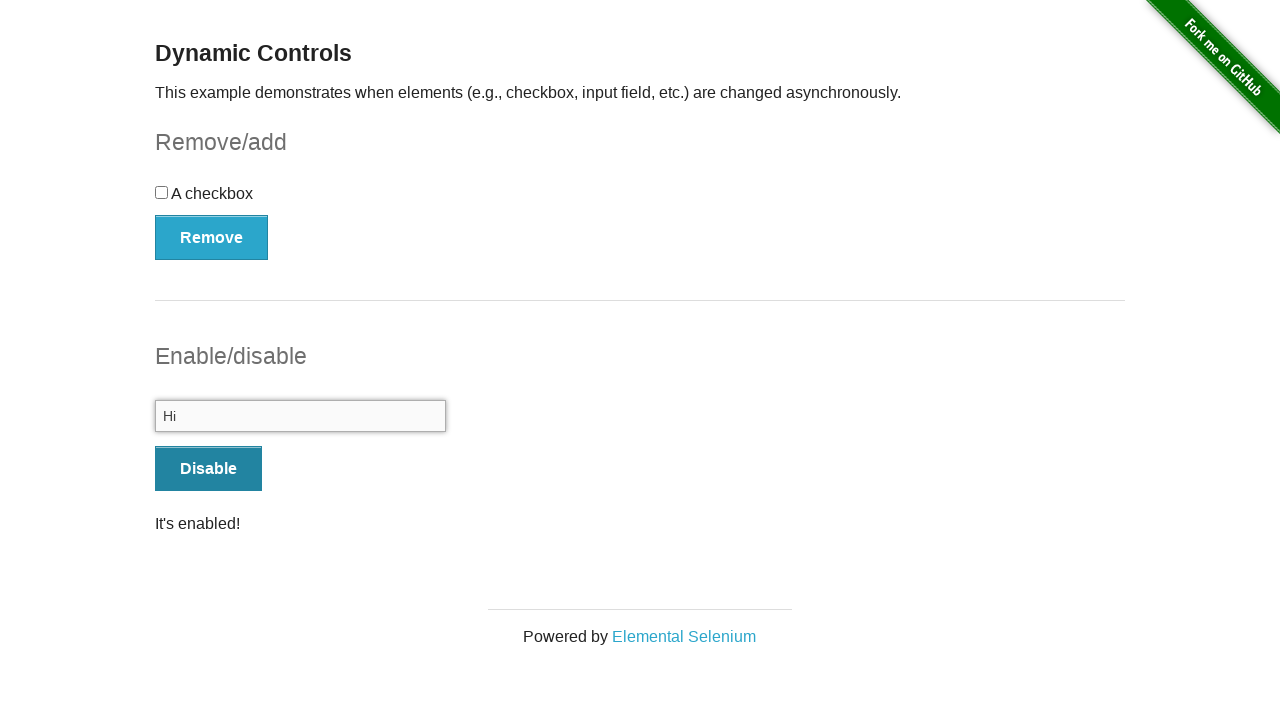

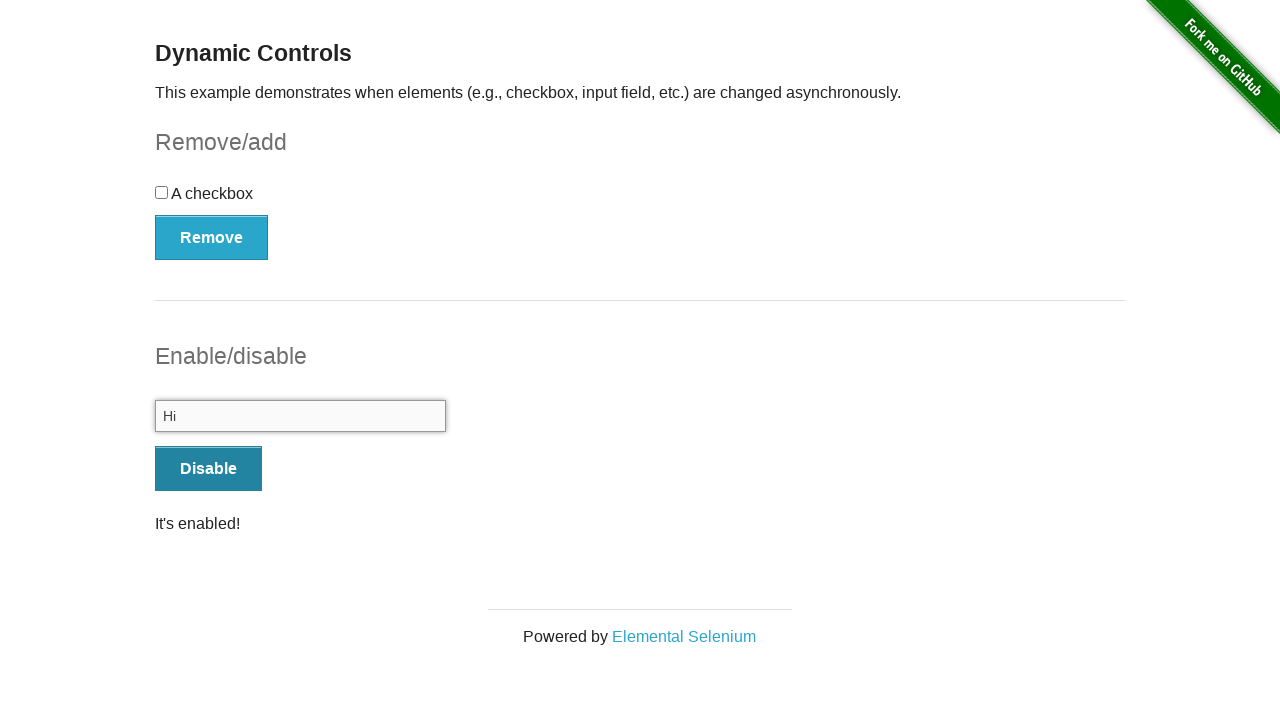